Tests explicit wait functionality by waiting for a price element to display '100', then clicking a book button, calculating a mathematical answer based on an input value, and submitting the result.

Starting URL: https://suninjuly.github.io/explicit_wait2.html

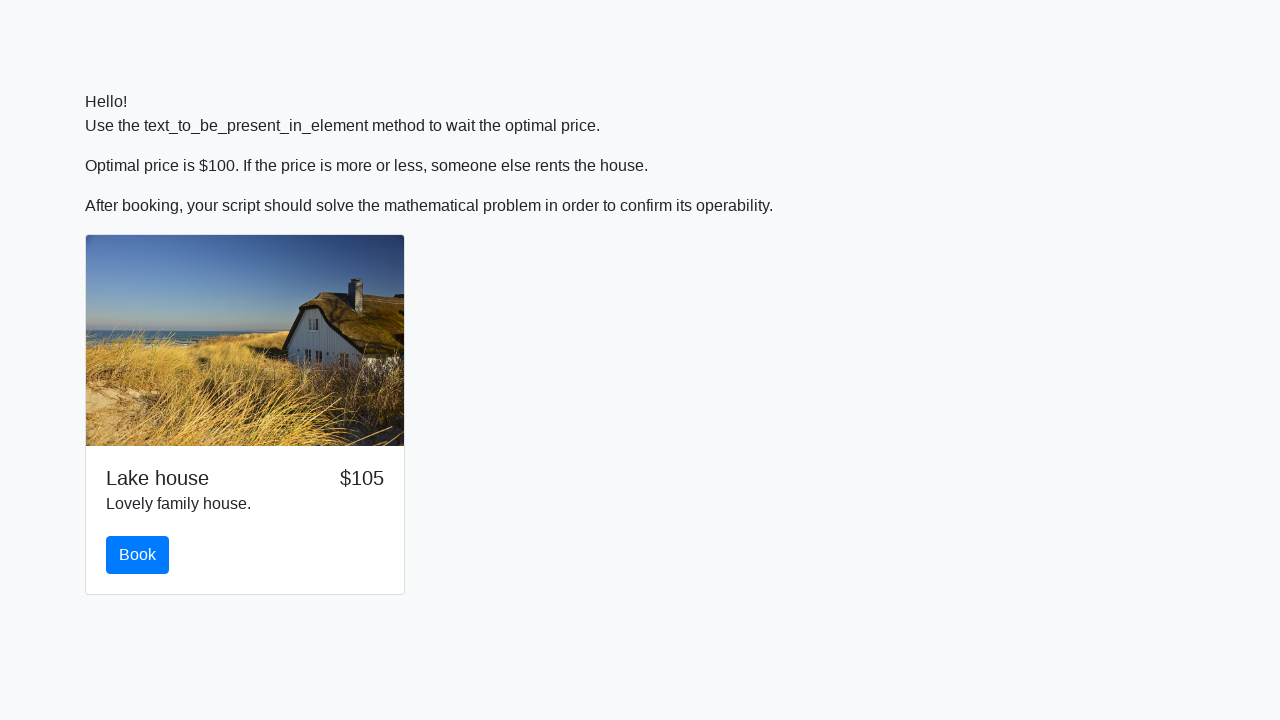

Waited for price element to display '100'
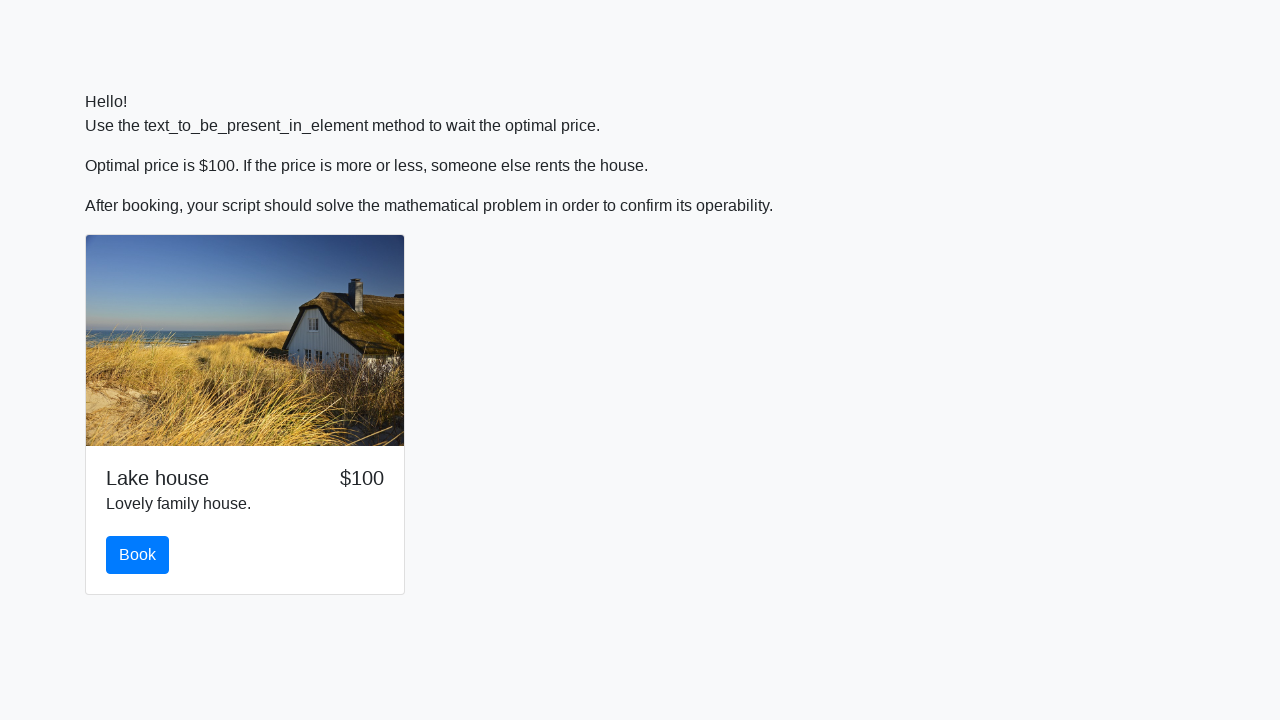

Clicked the book button at (138, 555) on #book
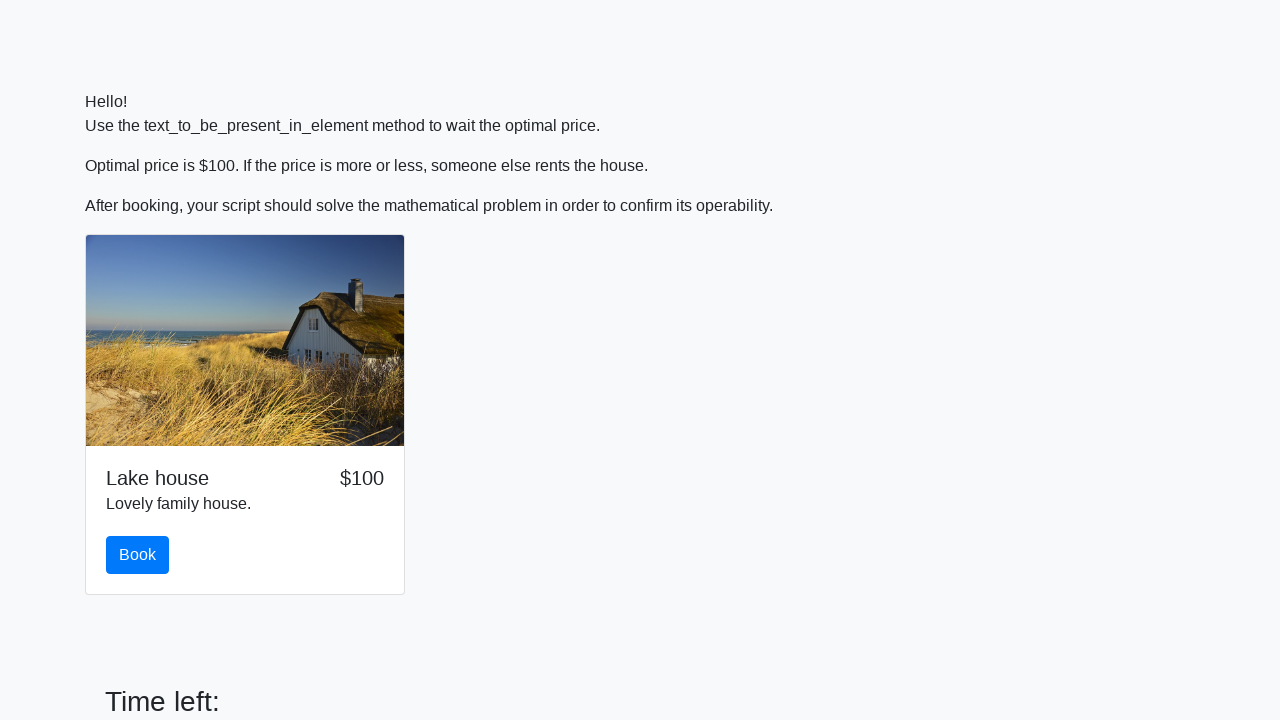

Retrieved input value: 566
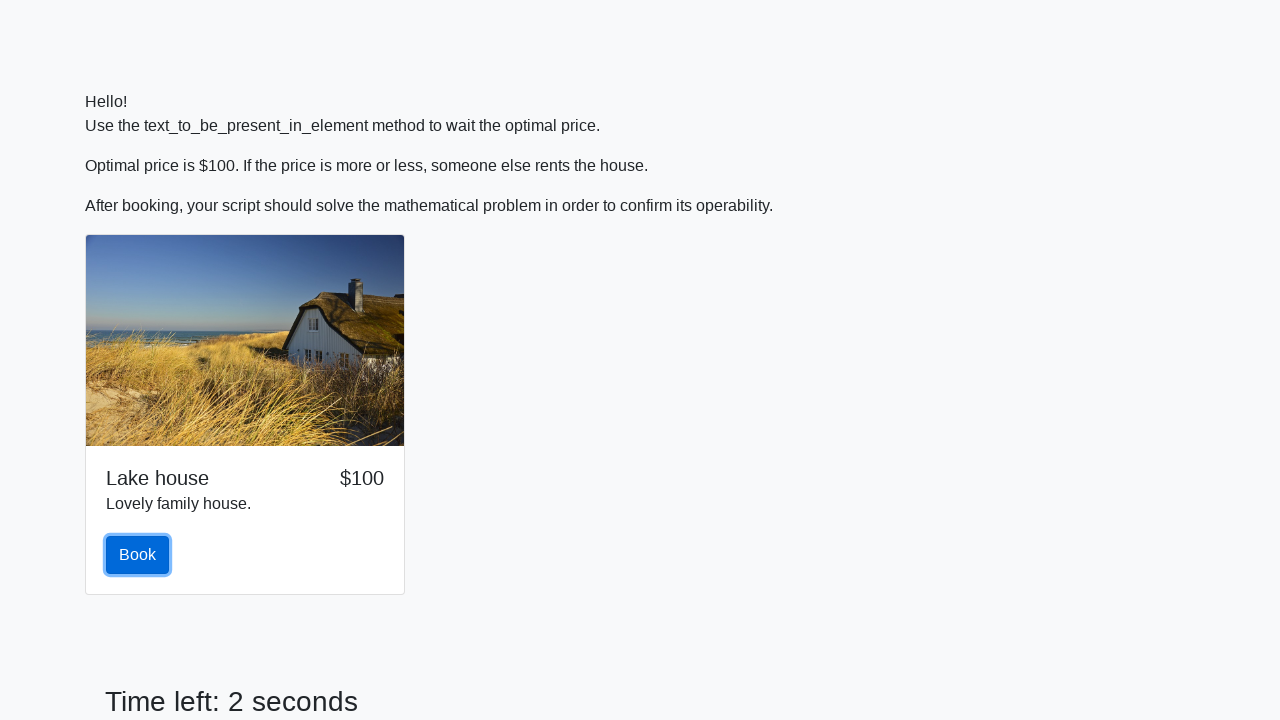

Calculated mathematical answer: 1.773746430908614
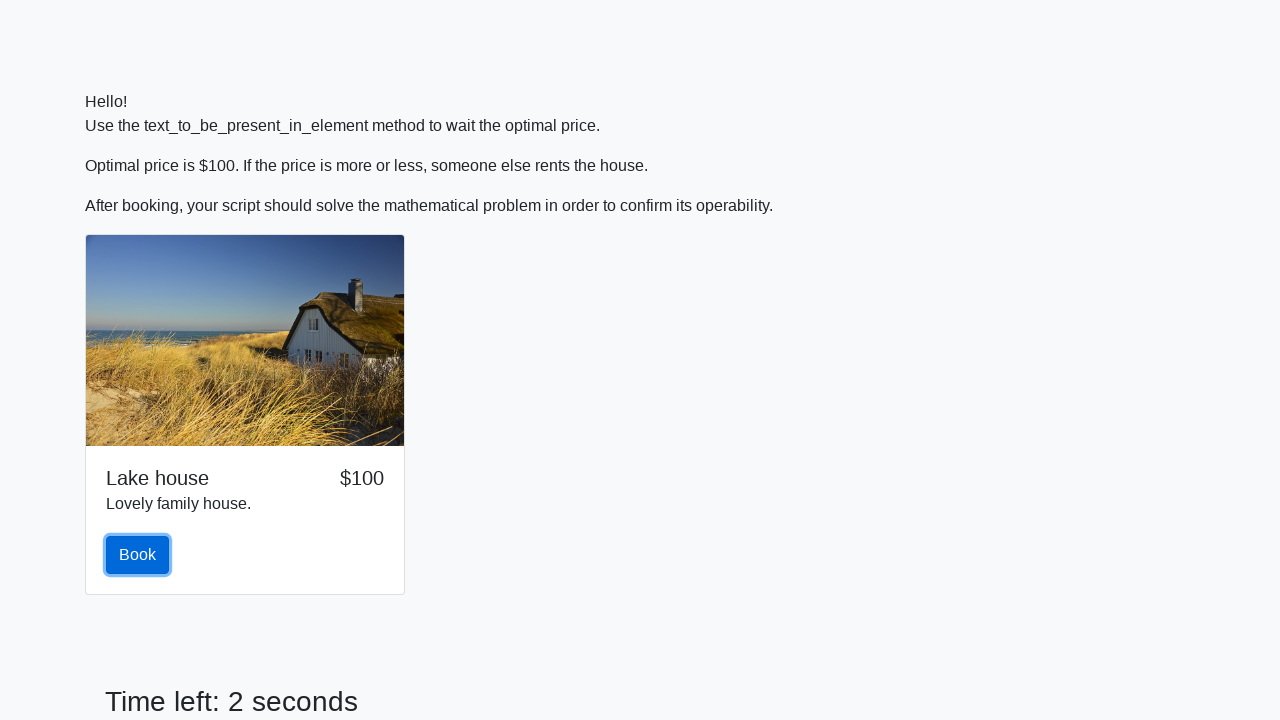

Filled answer field with calculated value on #answer
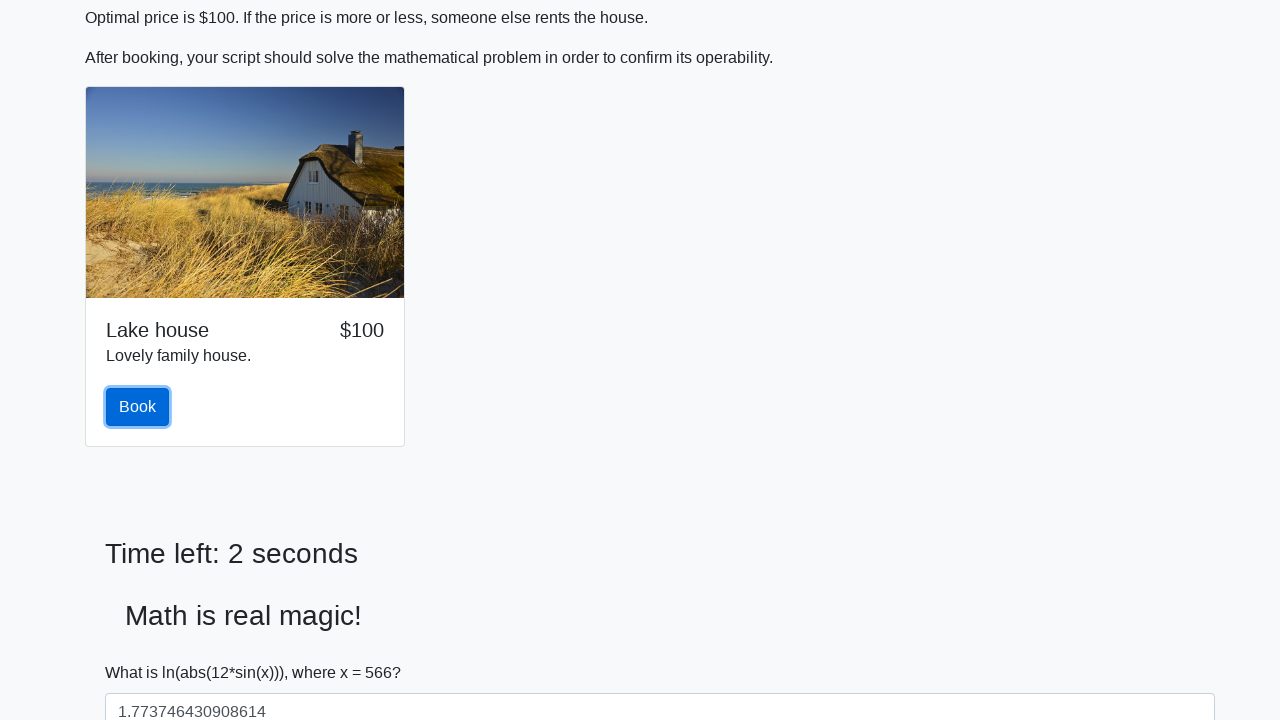

Clicked the solve button at (143, 651) on #solve
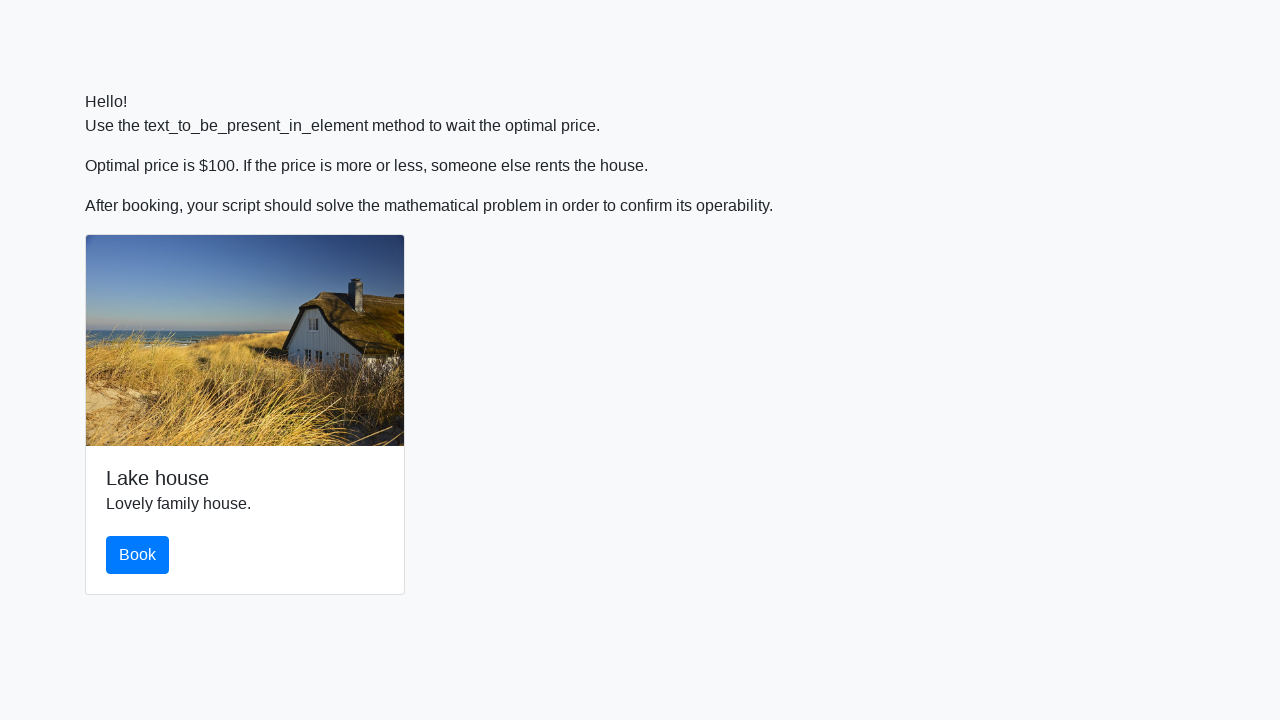

Set up alert handler to accept dialogs
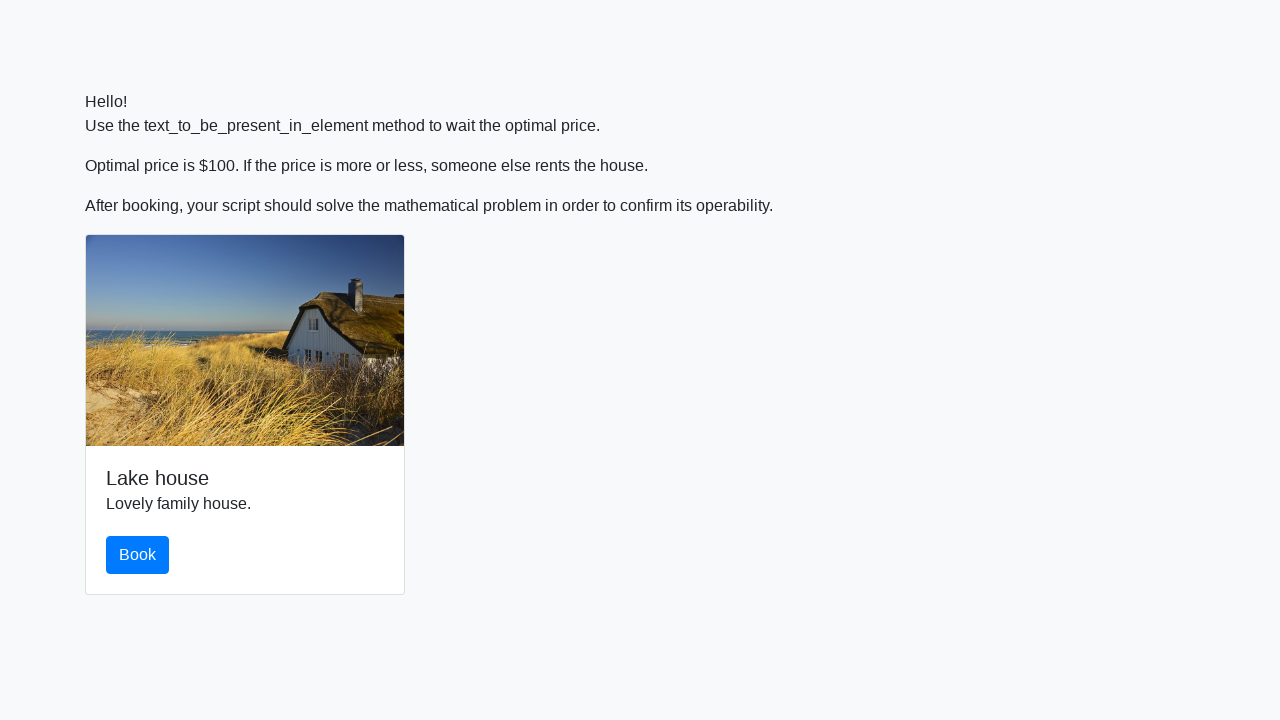

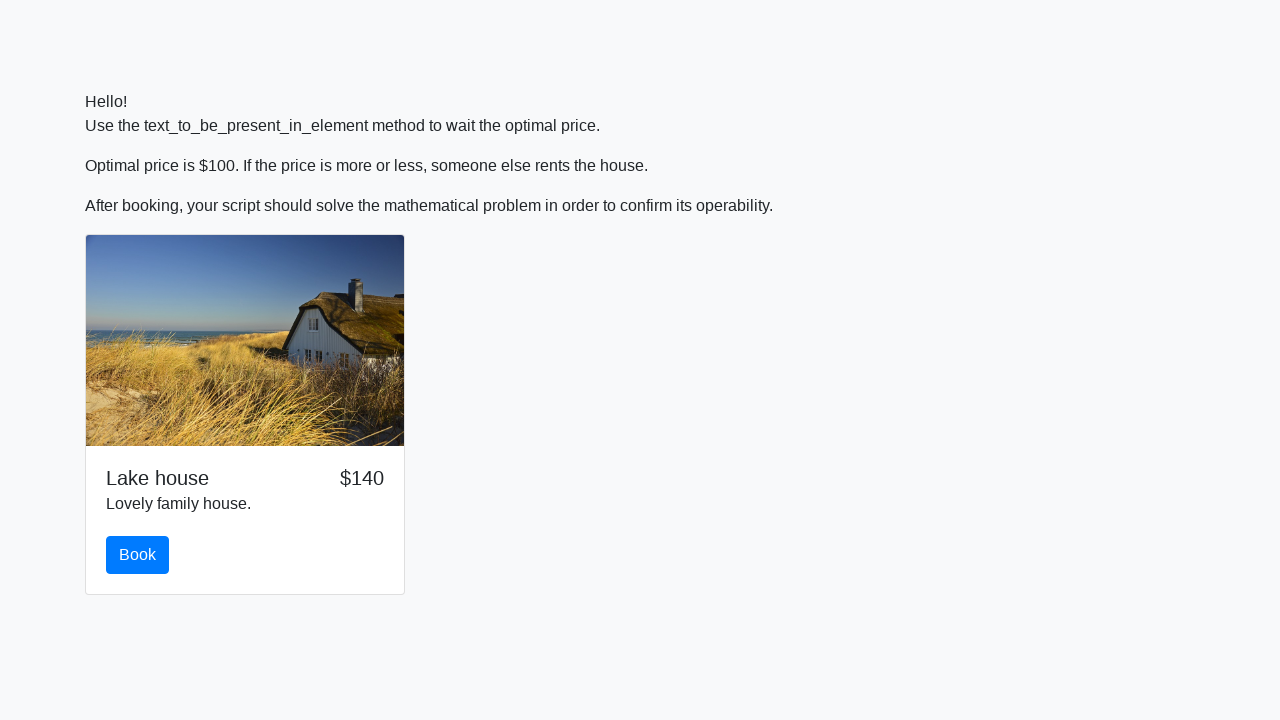